Tests that clicking the Add Element button creates a visible Delete button

Starting URL: http://the-internet.herokuapp.com/add_remove_elements/

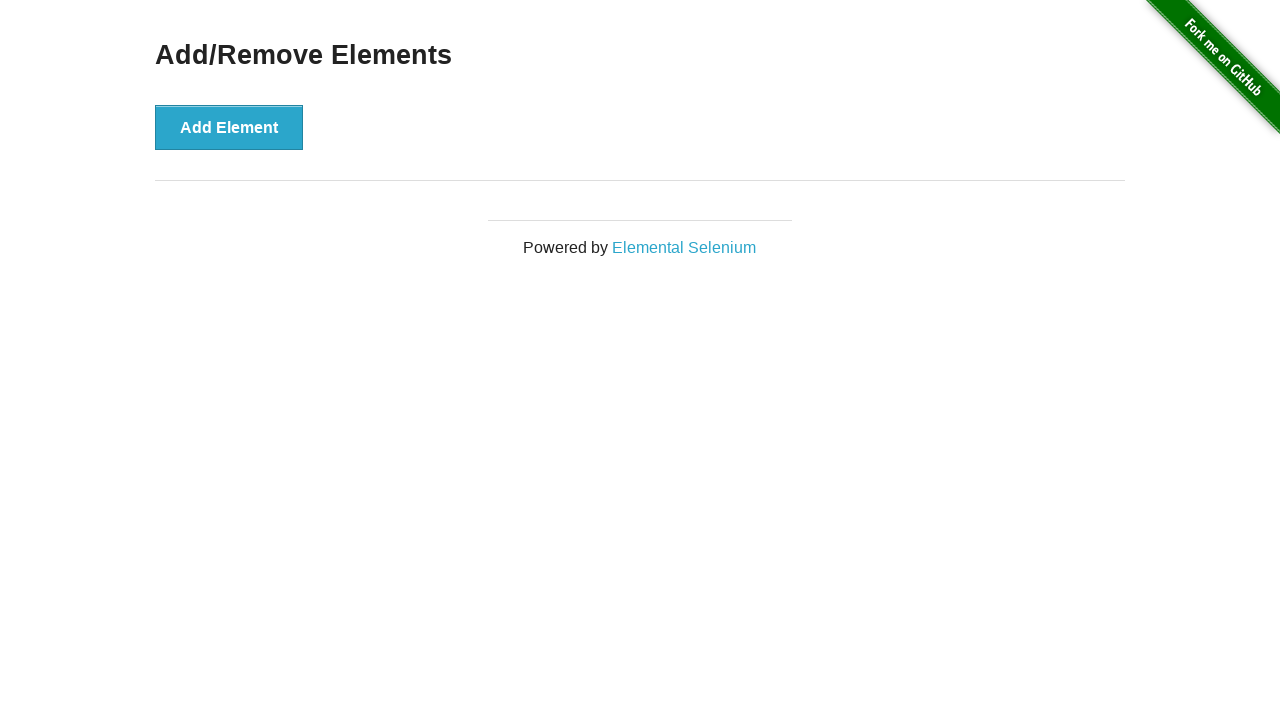

Clicked Add Element button at (229, 127) on xpath=//button[text()='Add Element']
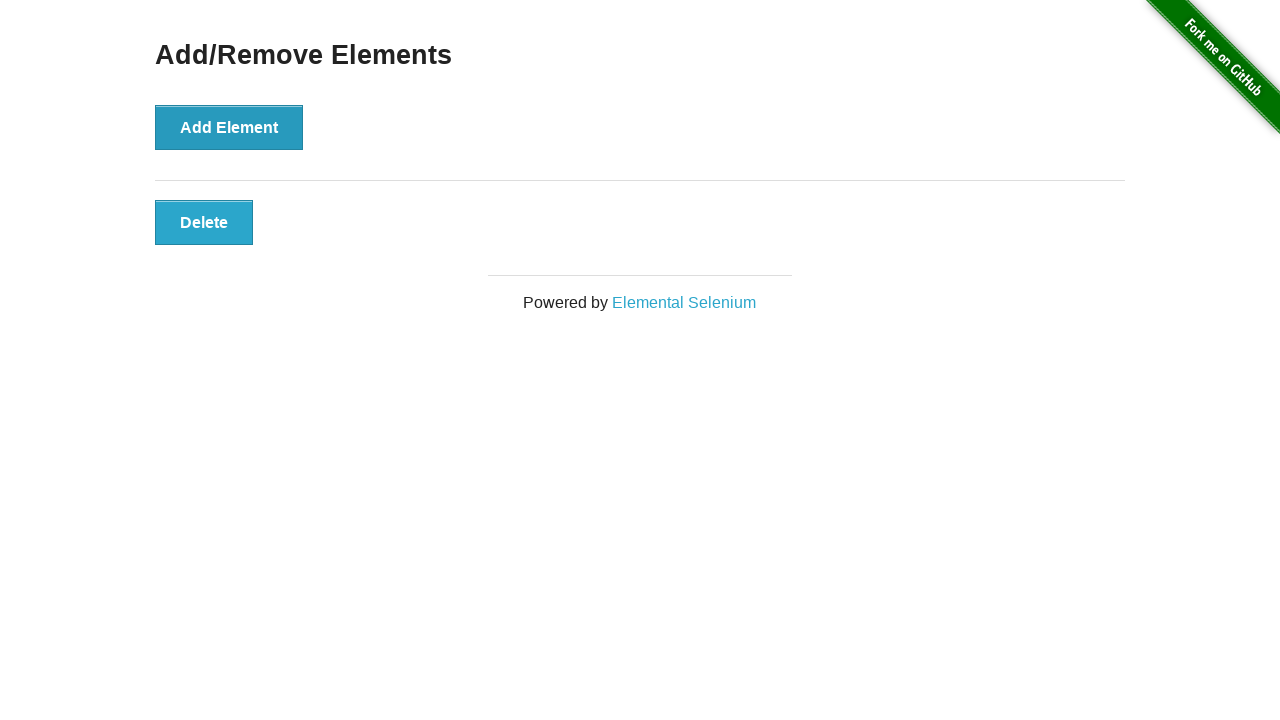

Located delete button element
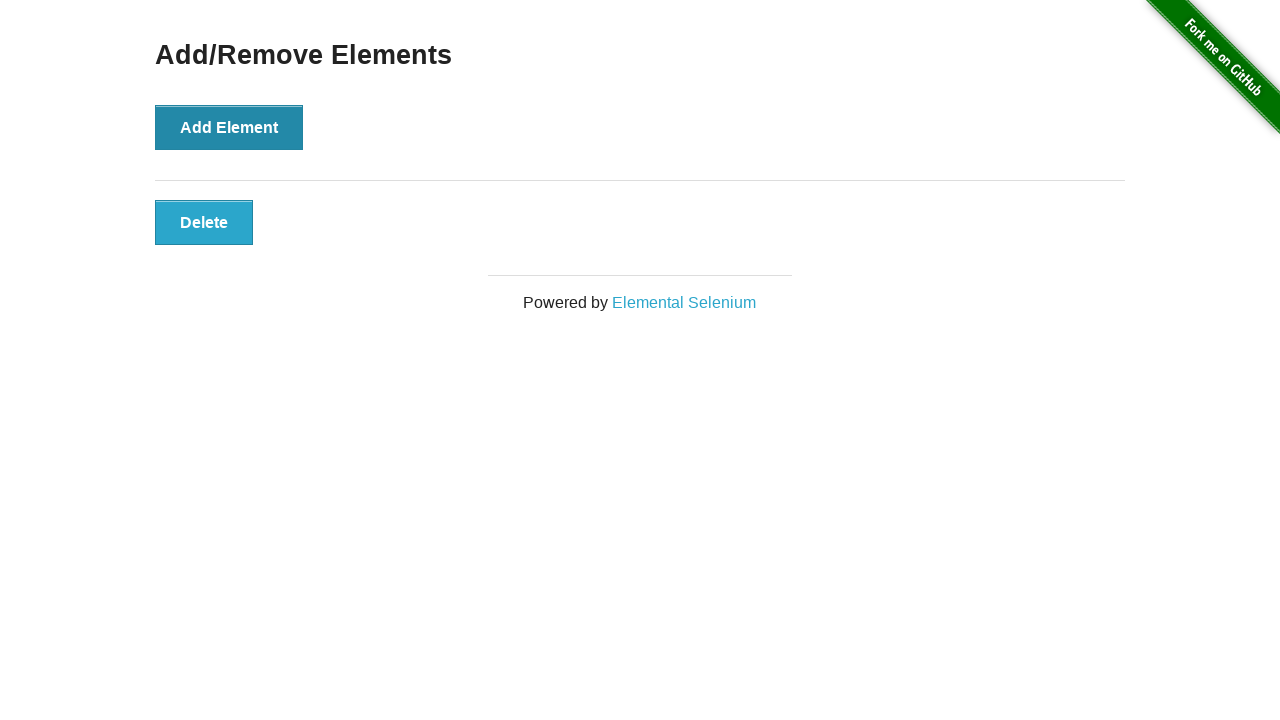

Verified delete button is visible
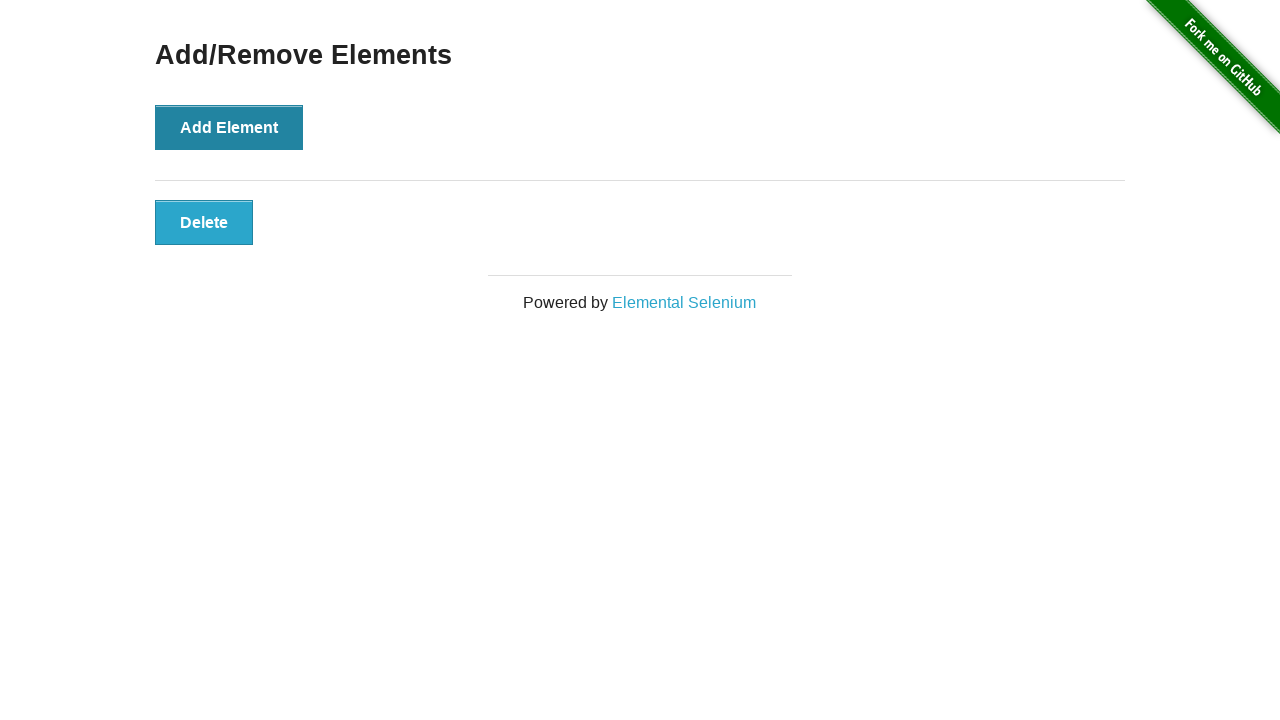

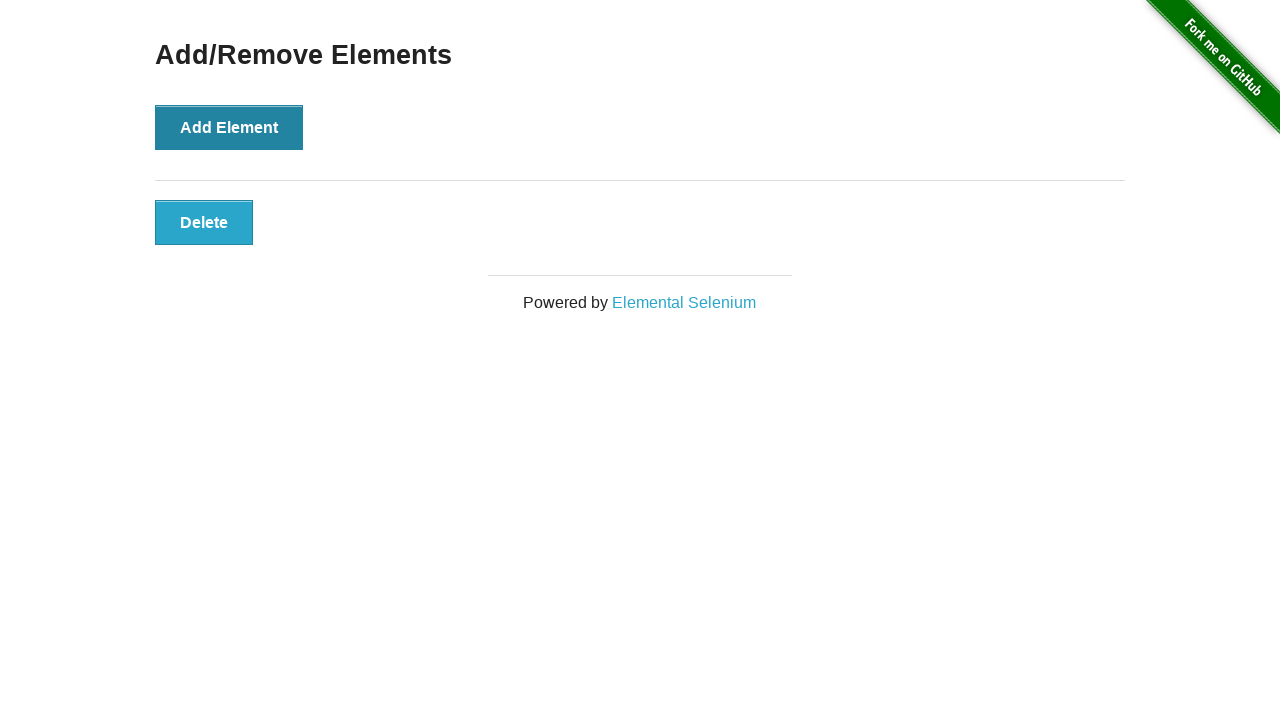